Verifies that a product image is present and fully loaded on the product page

Starting URL: https://www.flipkart.com/apple-iphone-13-blue-256-gb/p/itmd68a015aa1e39?pid=MOBG6VF566ZTUVFR&lid=LSTMOBG6VF566ZTUVFR2RQLVU&marketplace=FLIPKART&q=iPhone+13&store=tyy%2F4io&srno=s_1_8

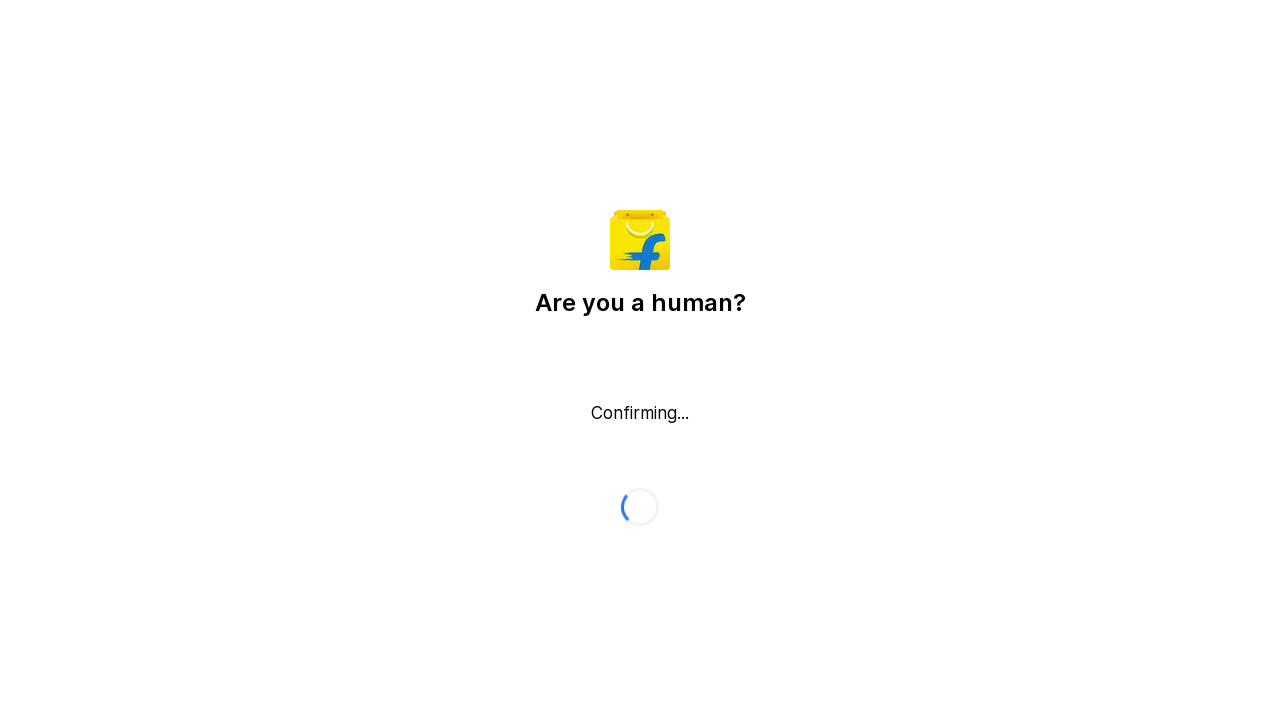

Login popup did not appear or failed to close on body > div._2Sn47c > div > div > button
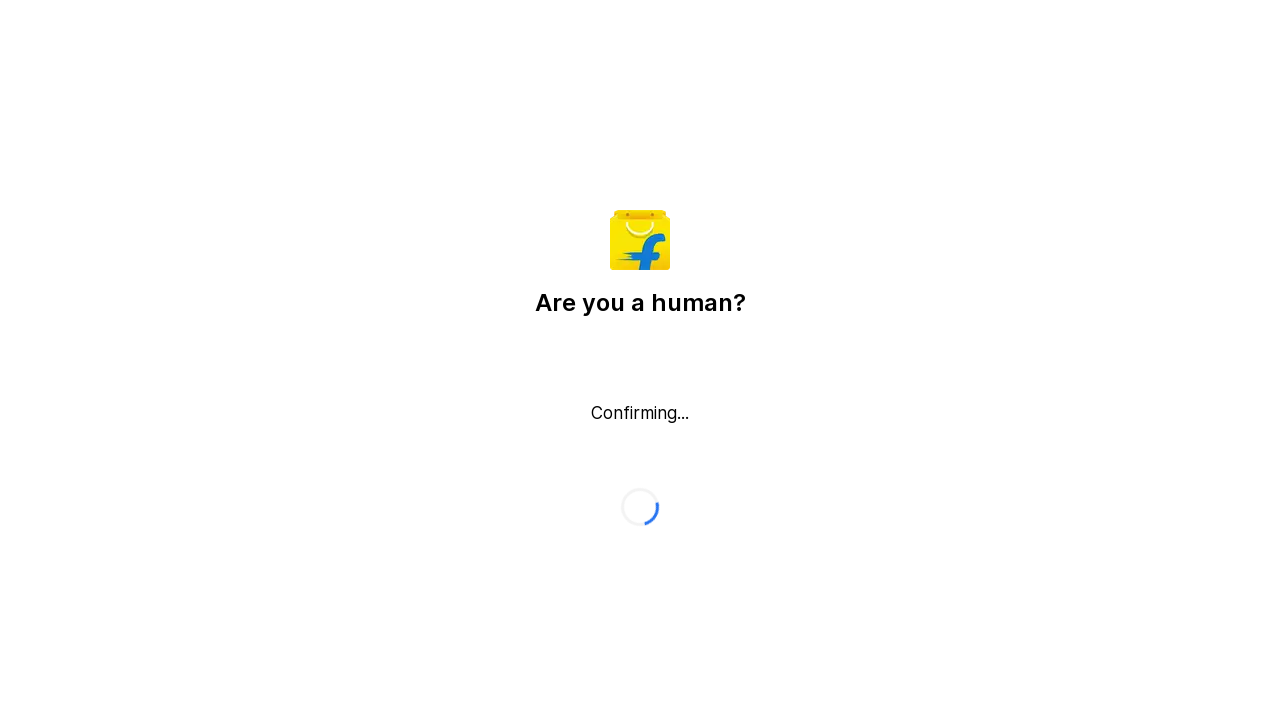

Product image is present and fully loaded on the product page
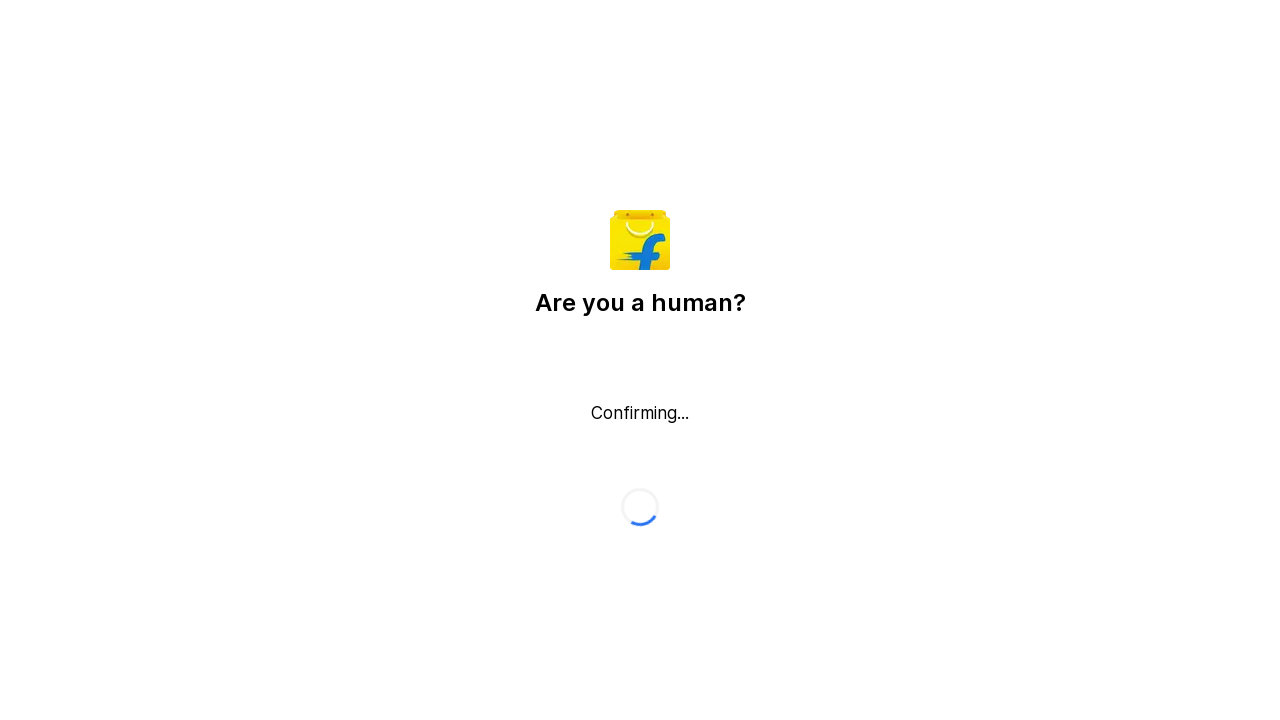

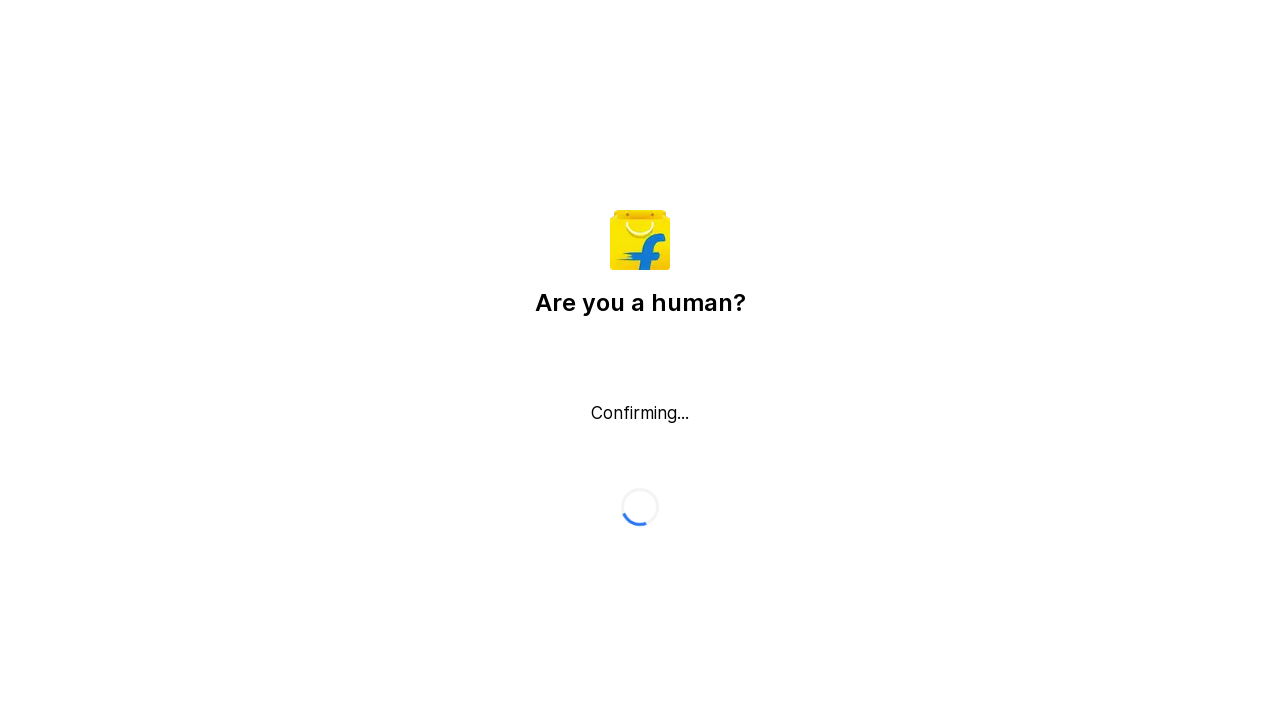